Tests dropdown menu functionality by clicking a dropdown and verifying its expansion.

Starting URL: https://bonigarcia.dev/selenium-webdriver-java/index.html

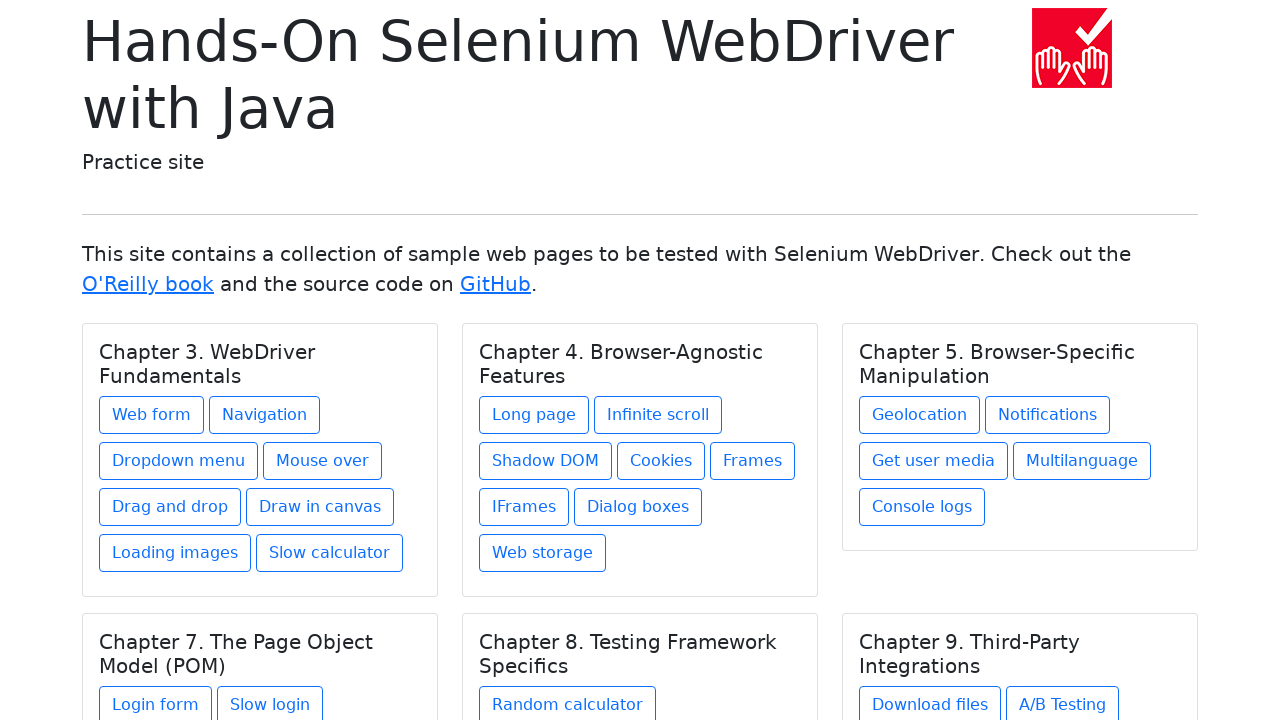

Clicked dropdown link at (178, 461) on xpath=//div[1]/div/div/a[3]
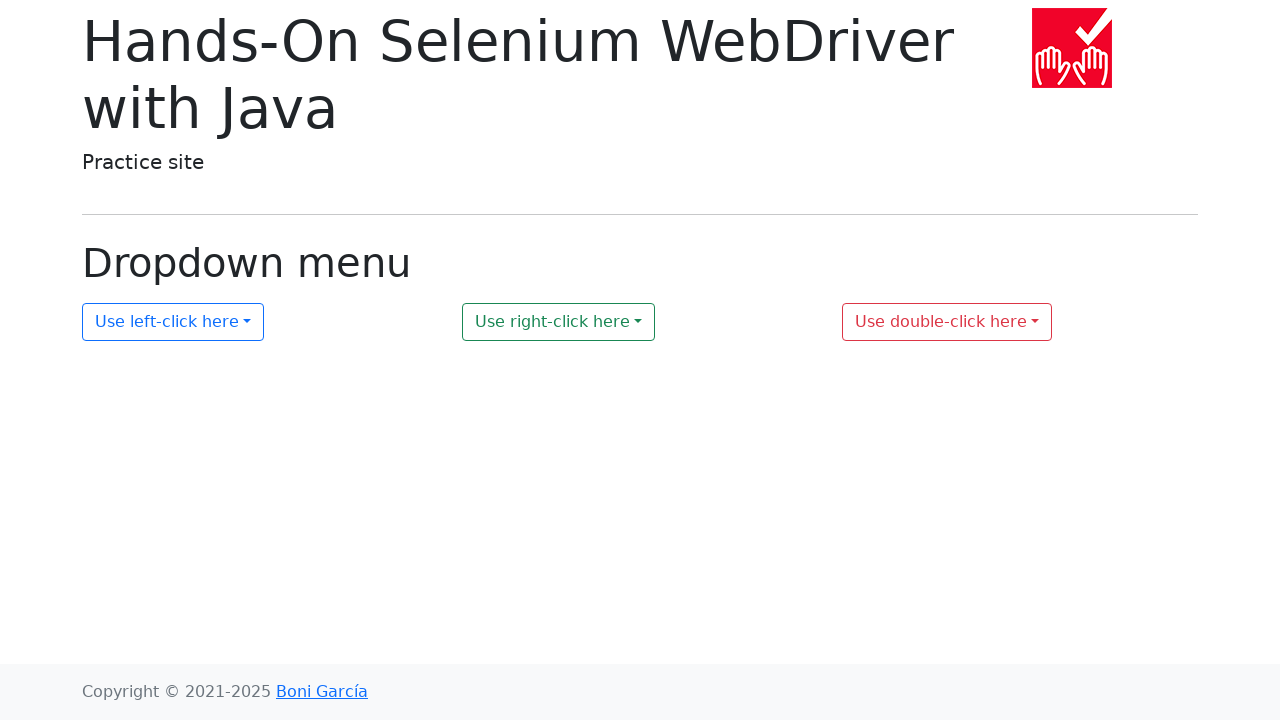

Clicked dropdown button to expand menu at (173, 322) on #my-dropdown-1
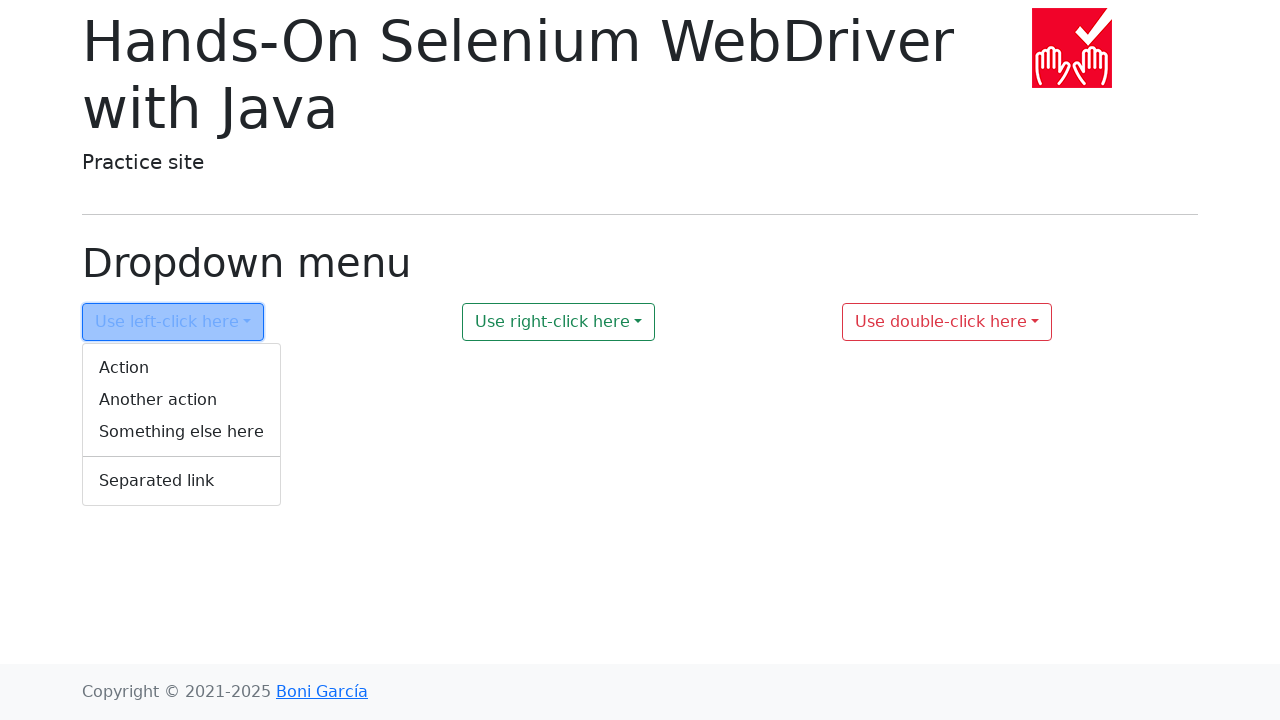

Dropdown menu appeared with options visible
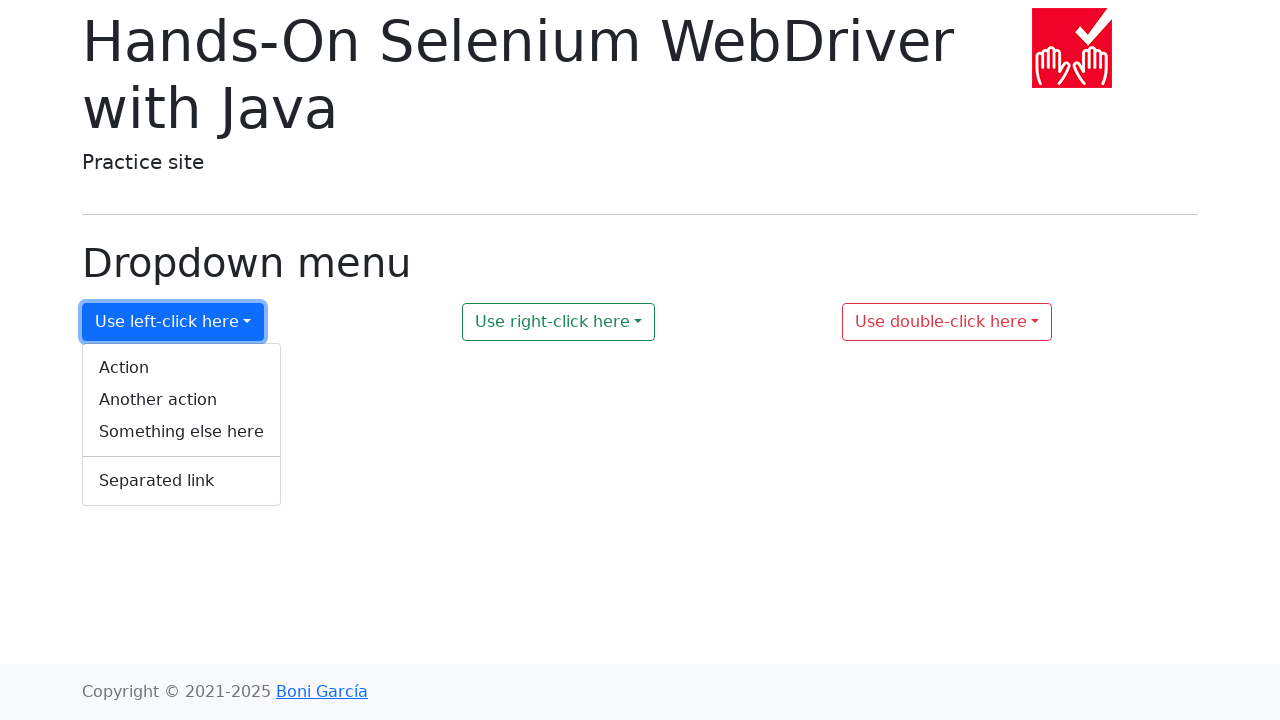

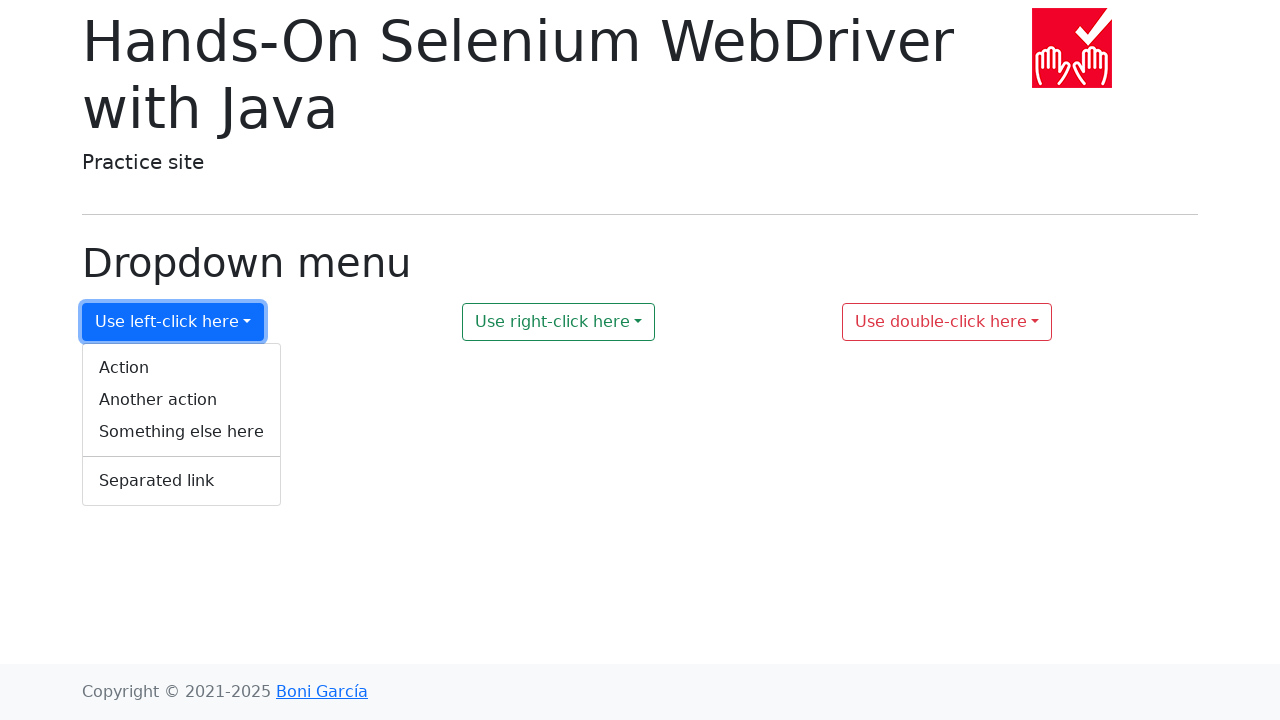